Tests navigating to an alerted page by clicking a button, accepting a confirmation alert, then accepting a second alert, and verifying the destination page is correct

Starting URL: https://kristinek.github.io/site/examples/alerts_popups

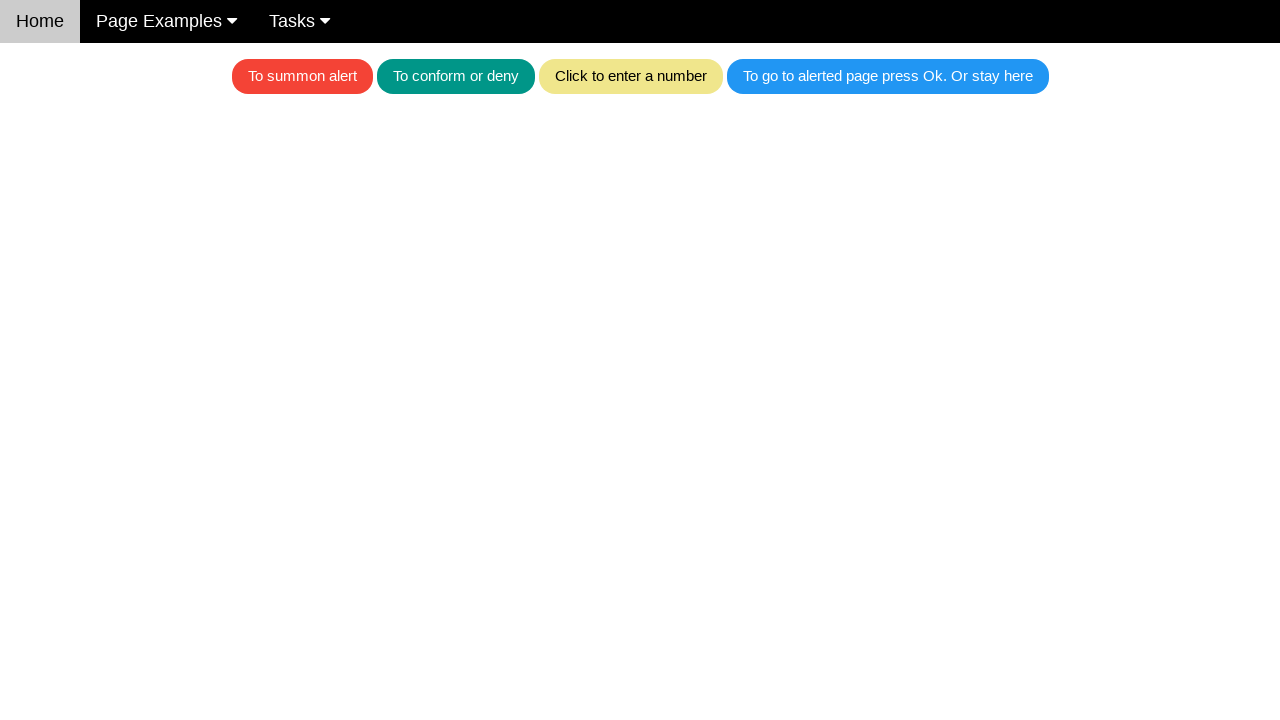

Clicked blue button to trigger alert at (888, 76) on .w3-blue
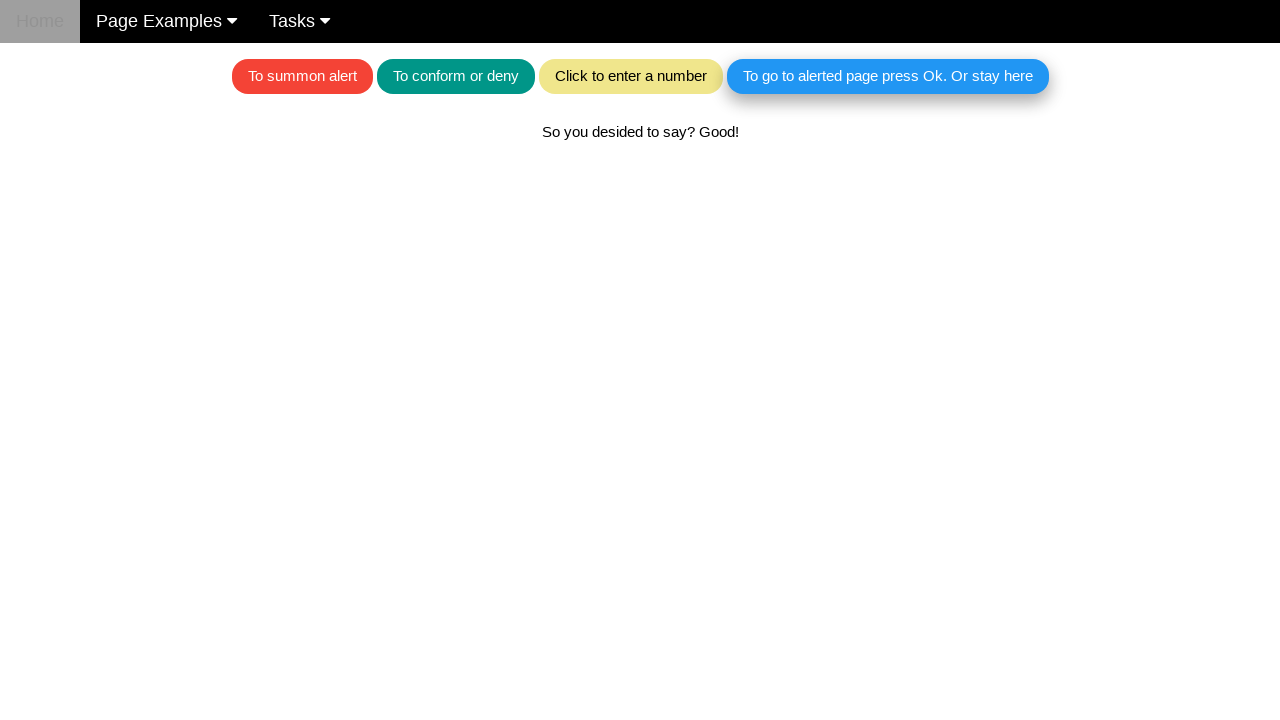

Set up dialog handler to accept alerts
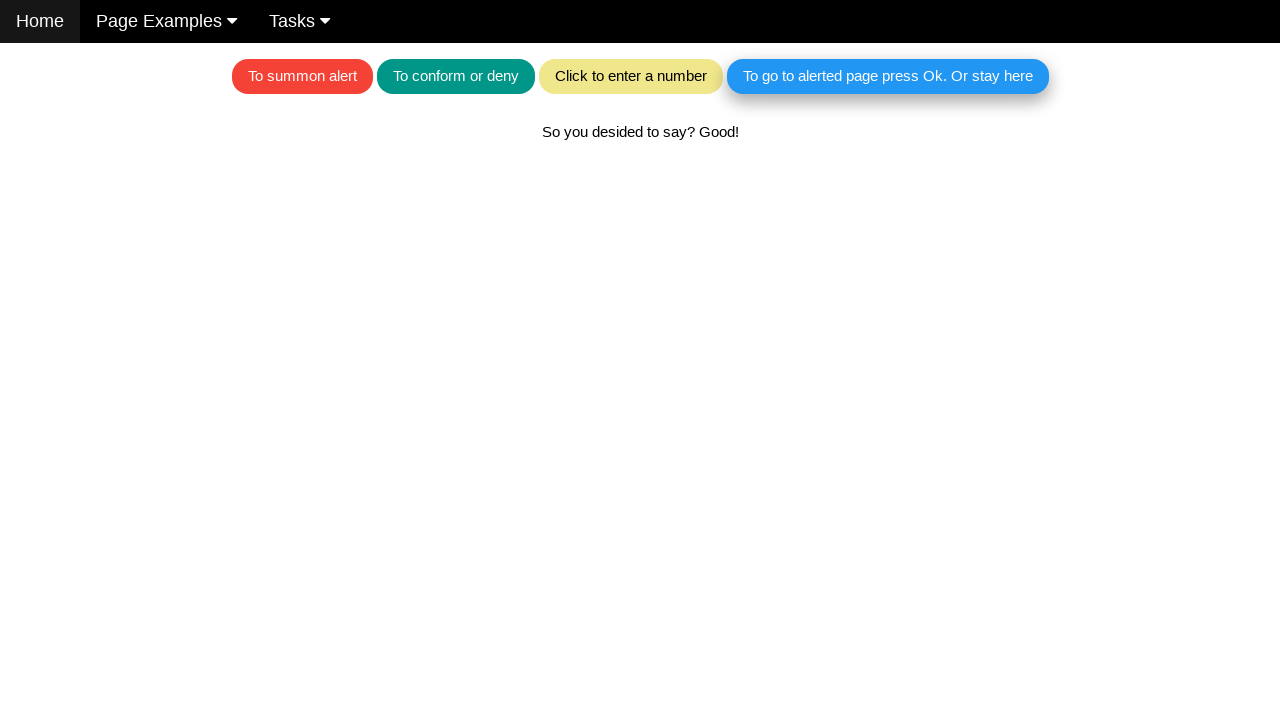

Clicked blue button to trigger confirmation alert at (888, 76) on .w3-blue
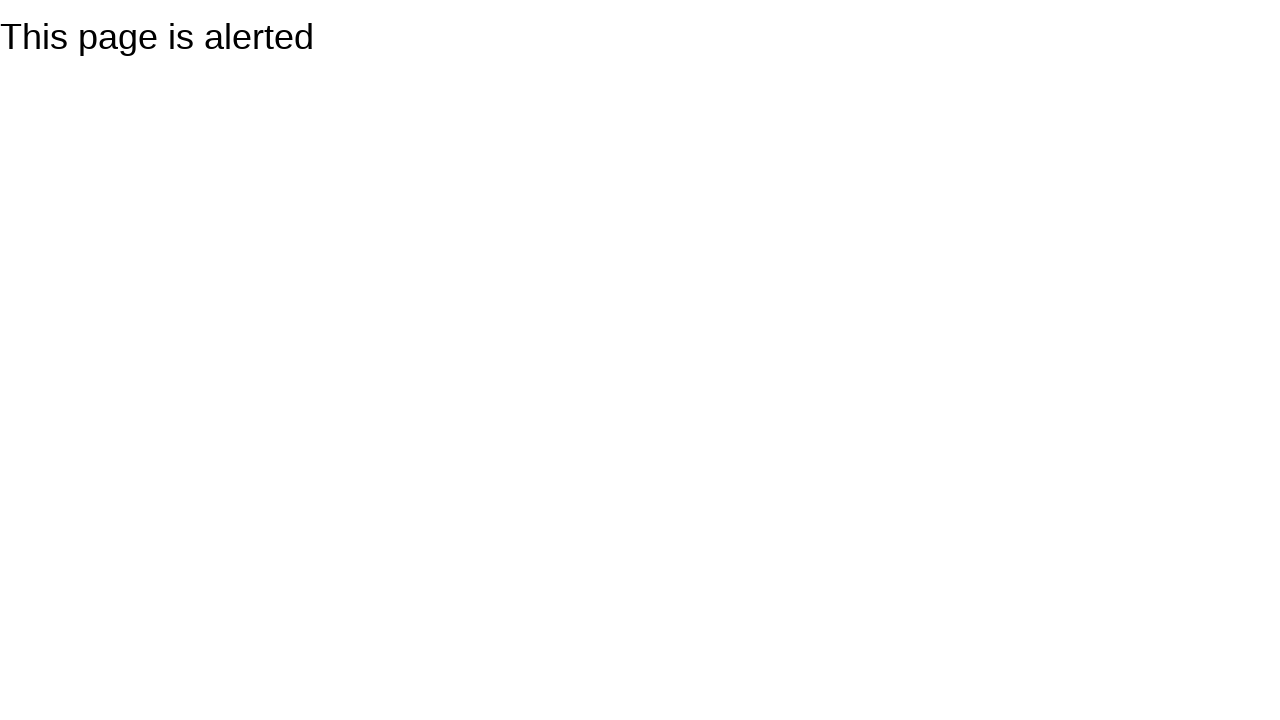

Waited for page to load after alert acceptance
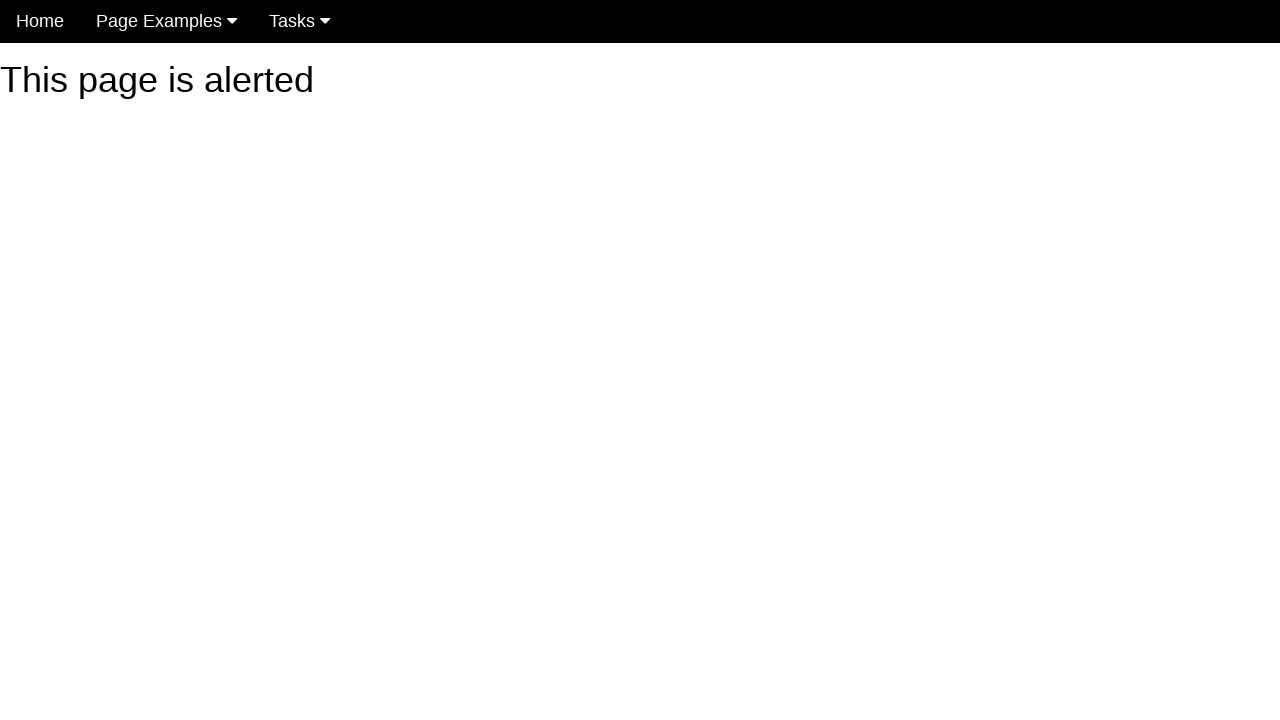

Located heading element
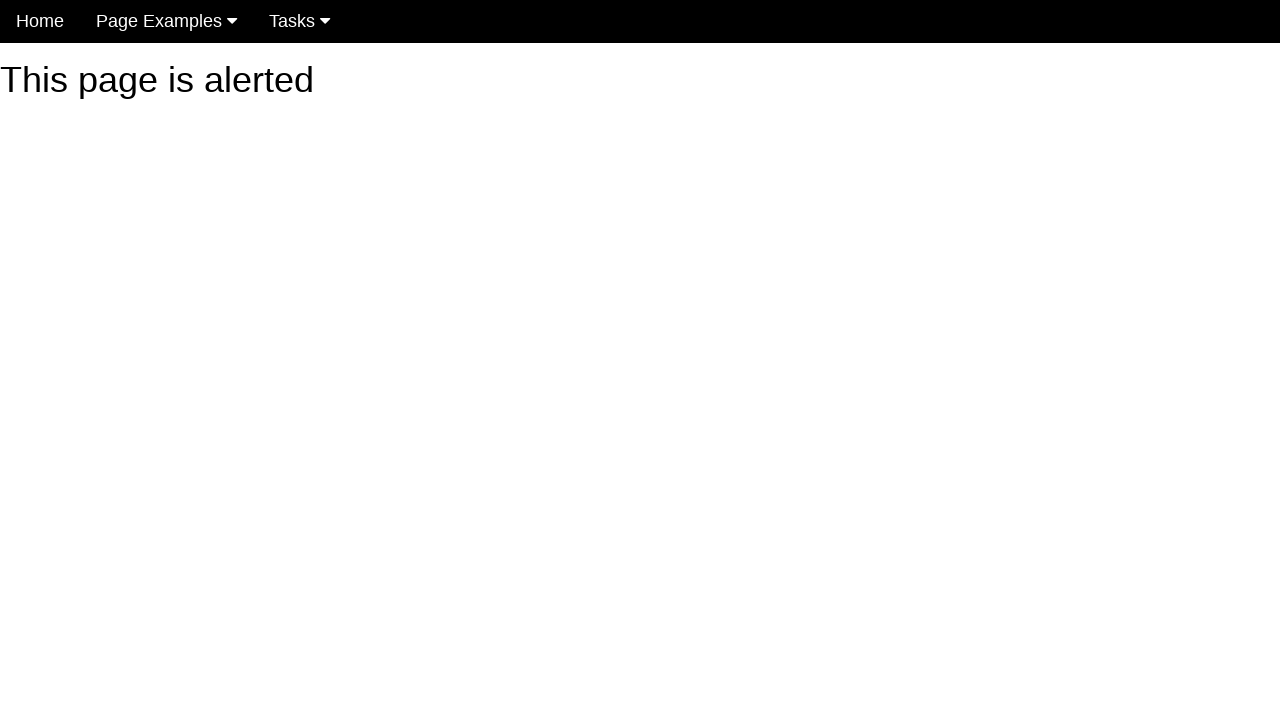

Waited for heading to be visible
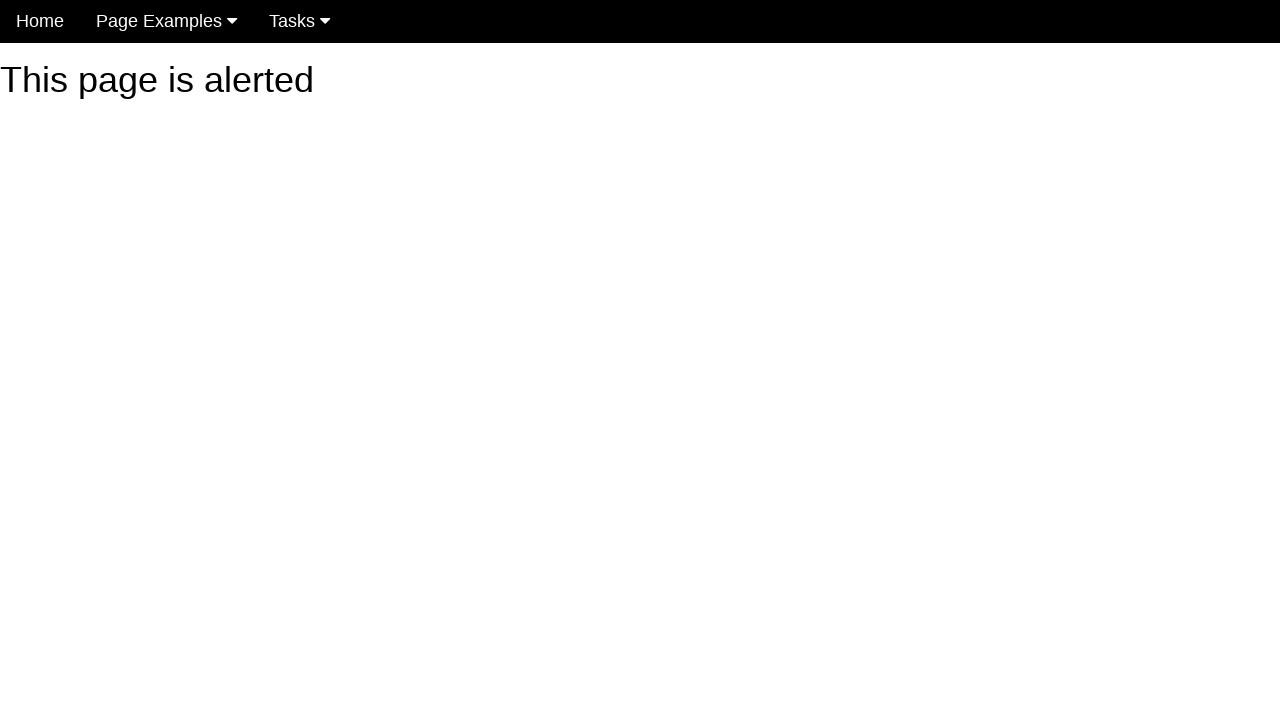

Verified heading text is 'This page is alerted'
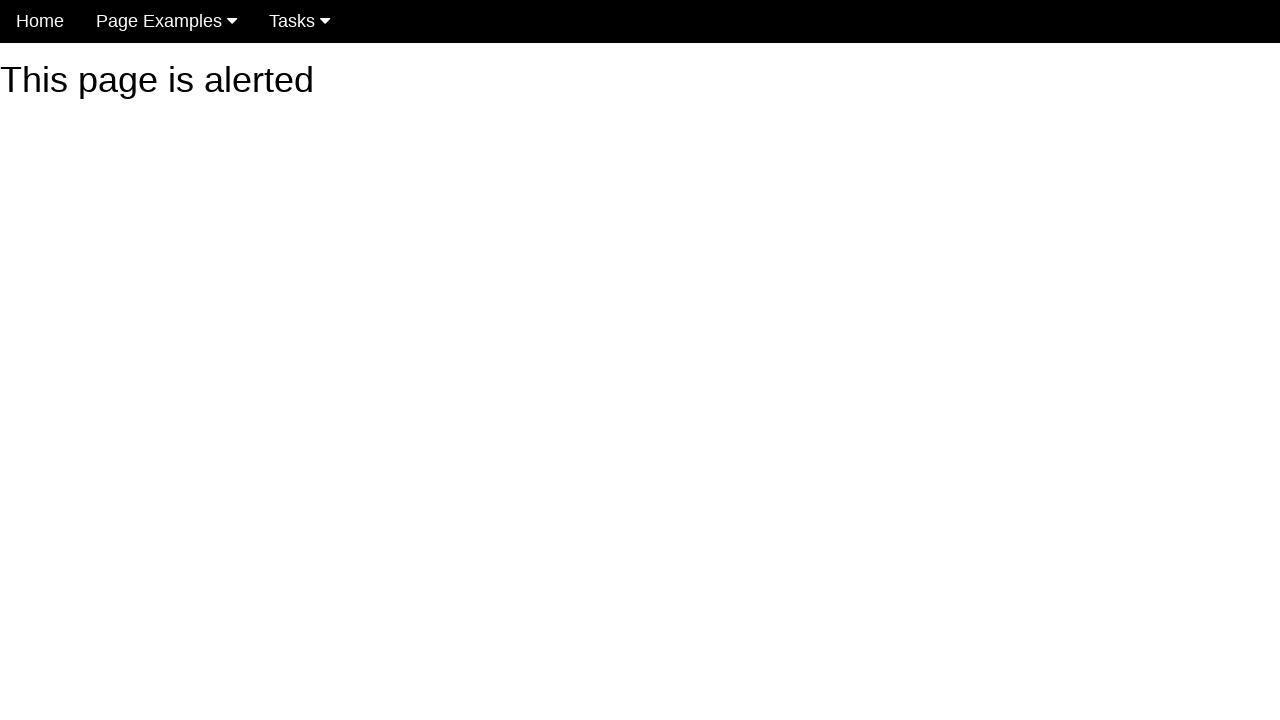

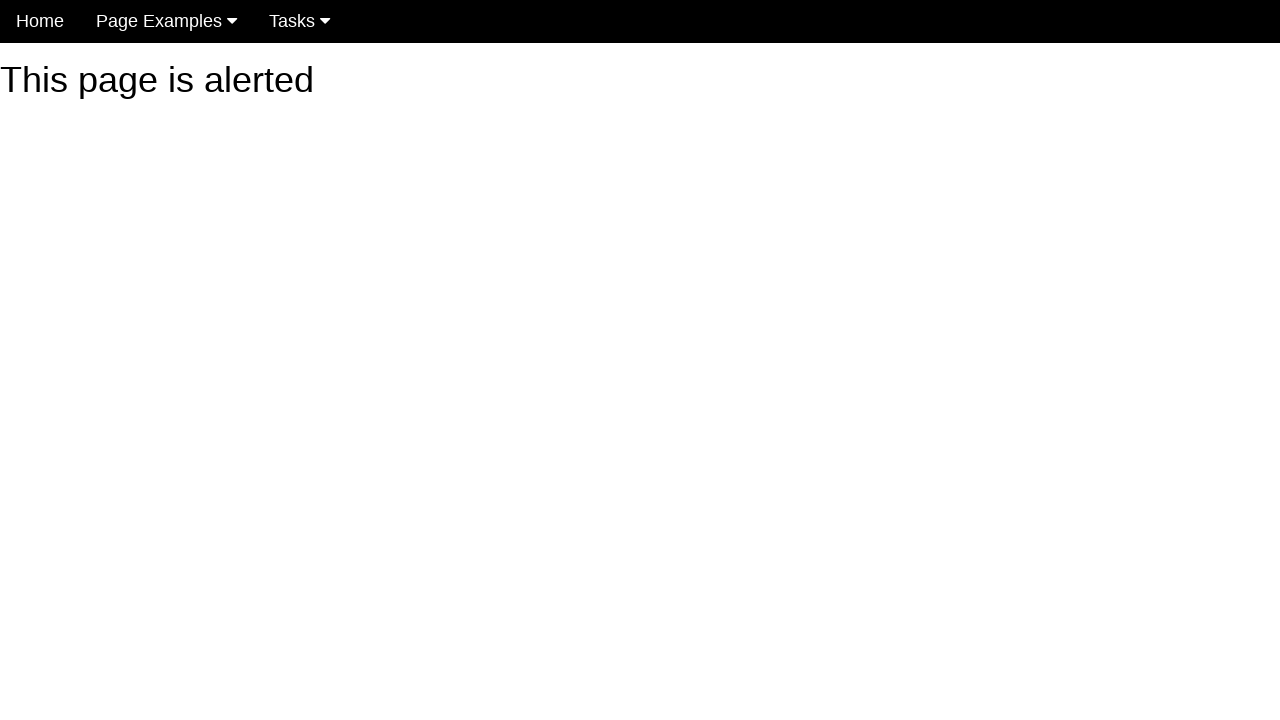